Tests that the Guru99 demo homepage contains the text "MOBILE TESTING" to verify the page loaded correctly with expected content.

Starting URL: http://demo.guru99.com/test/guru99home/

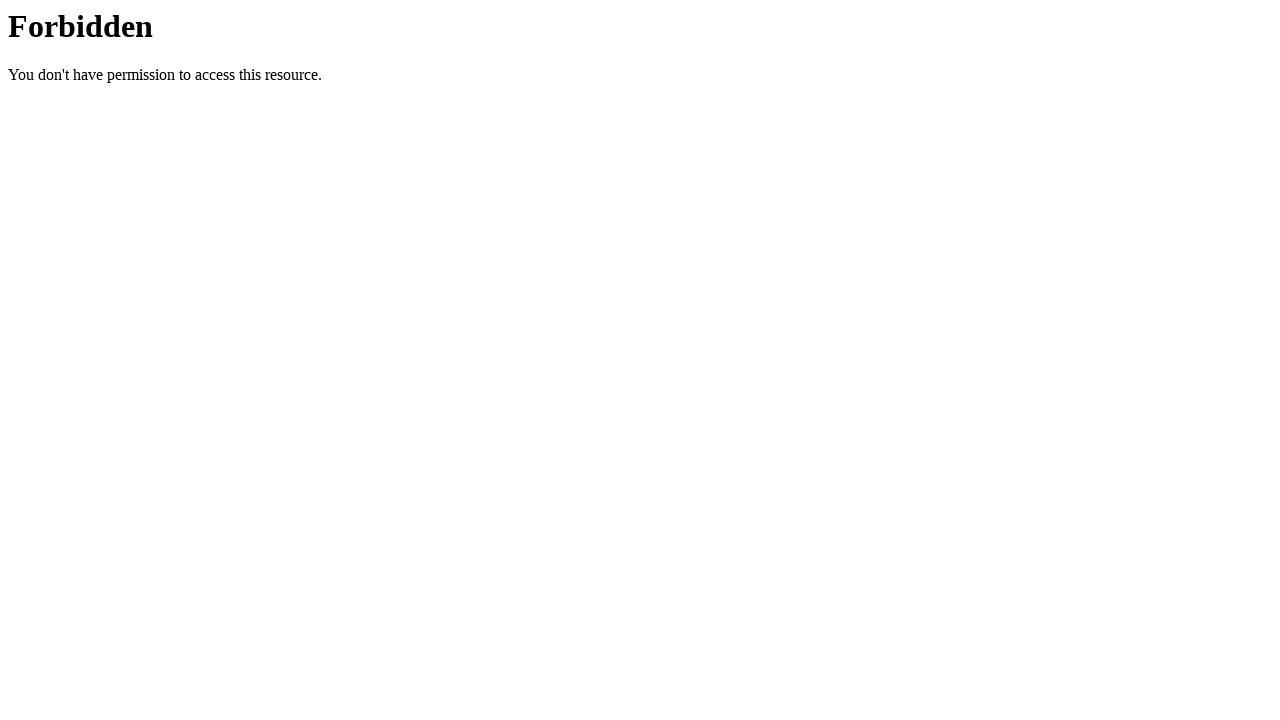

Clicked on checkbox link to navigate to checkboxes page
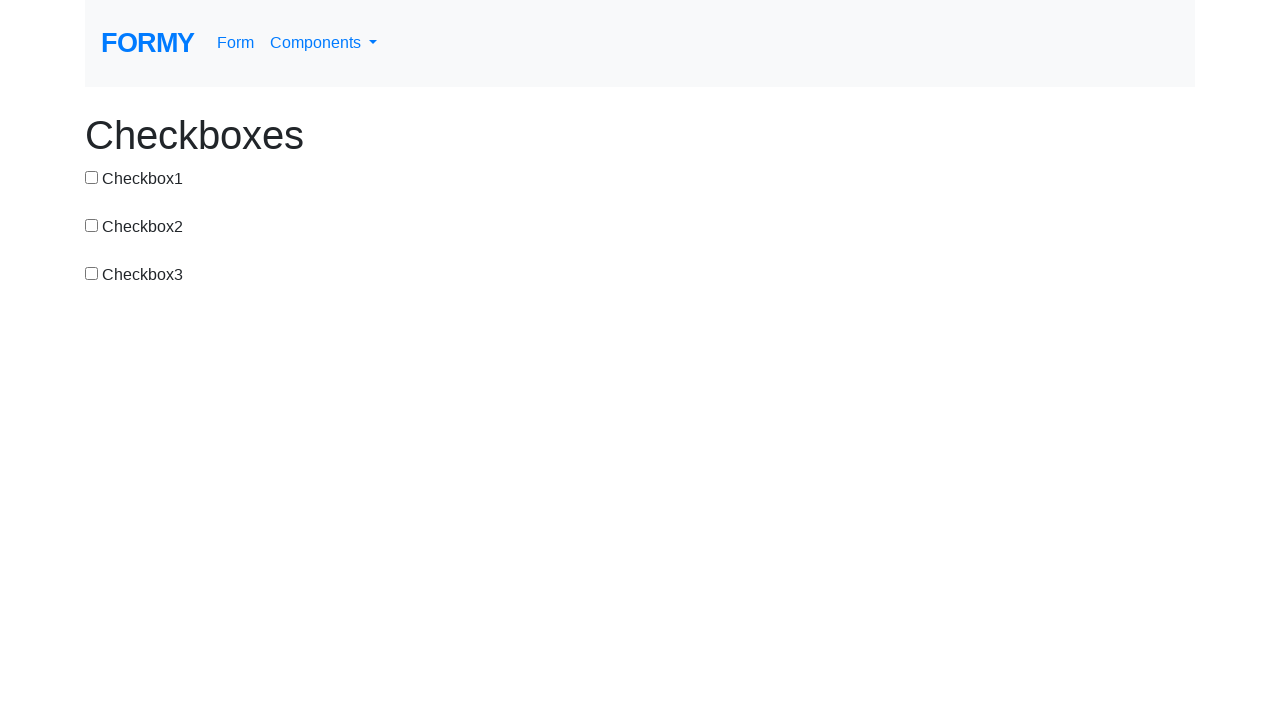

Checkboxes page header loaded
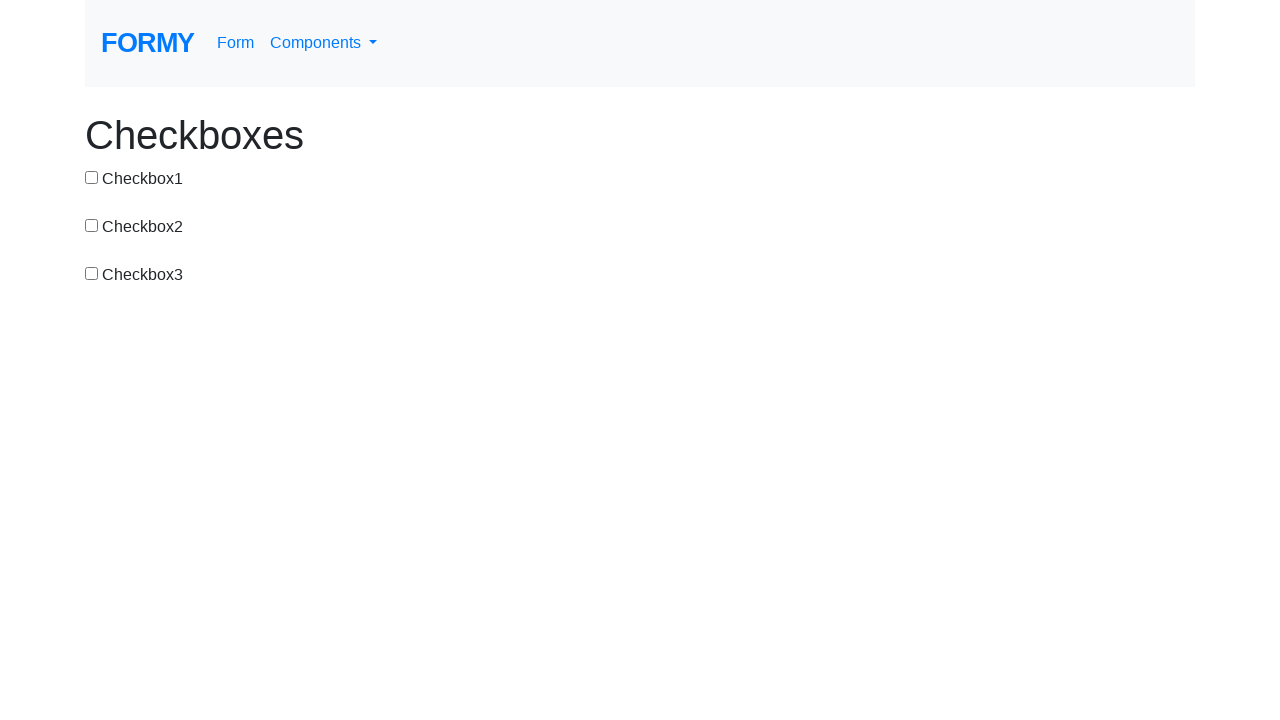

Verified page header displays 'Checkboxes'
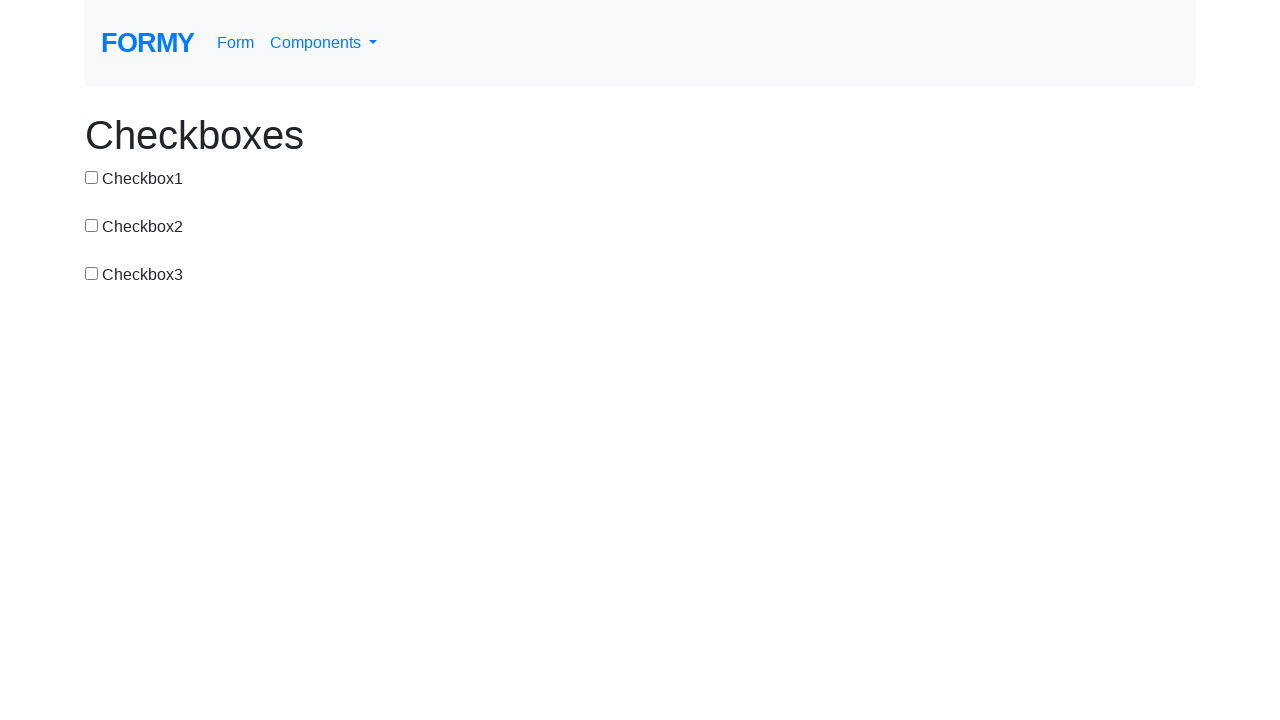

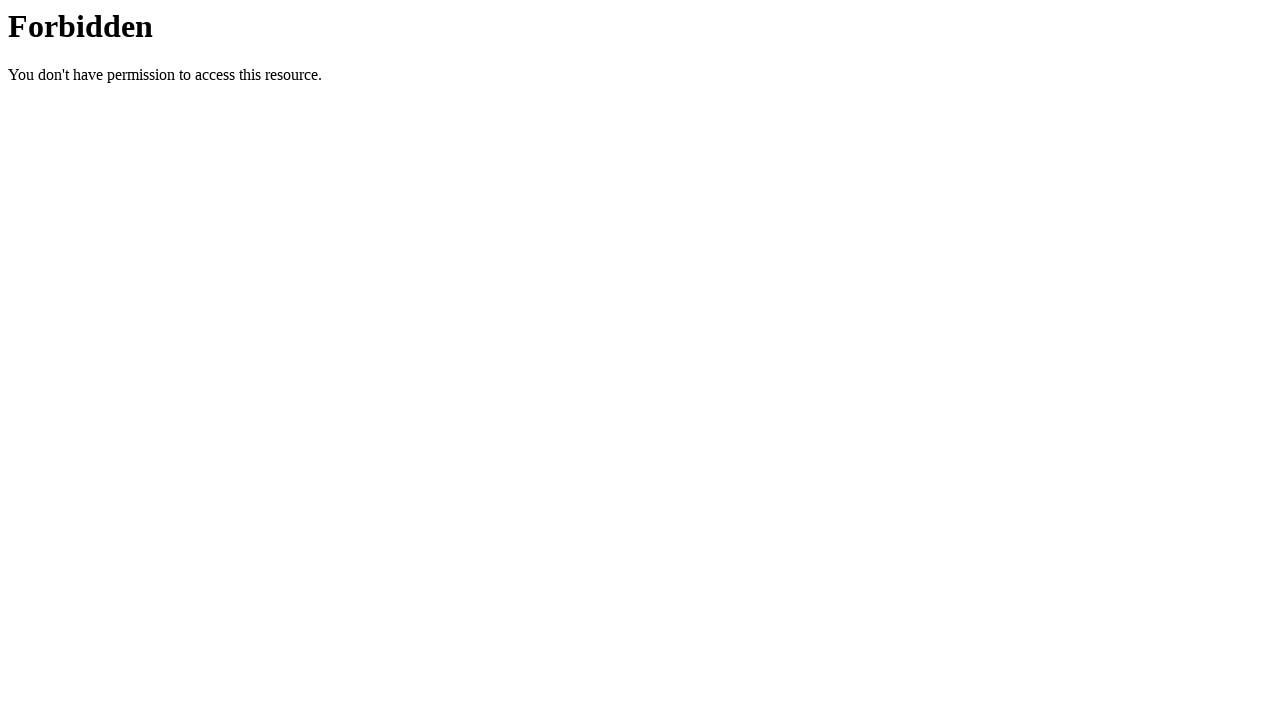